Tests browser window switching functionality by clicking a link that opens a new window, switching to the child window, then switching back to the parent window.

Starting URL: https://accounts.google.com/signup

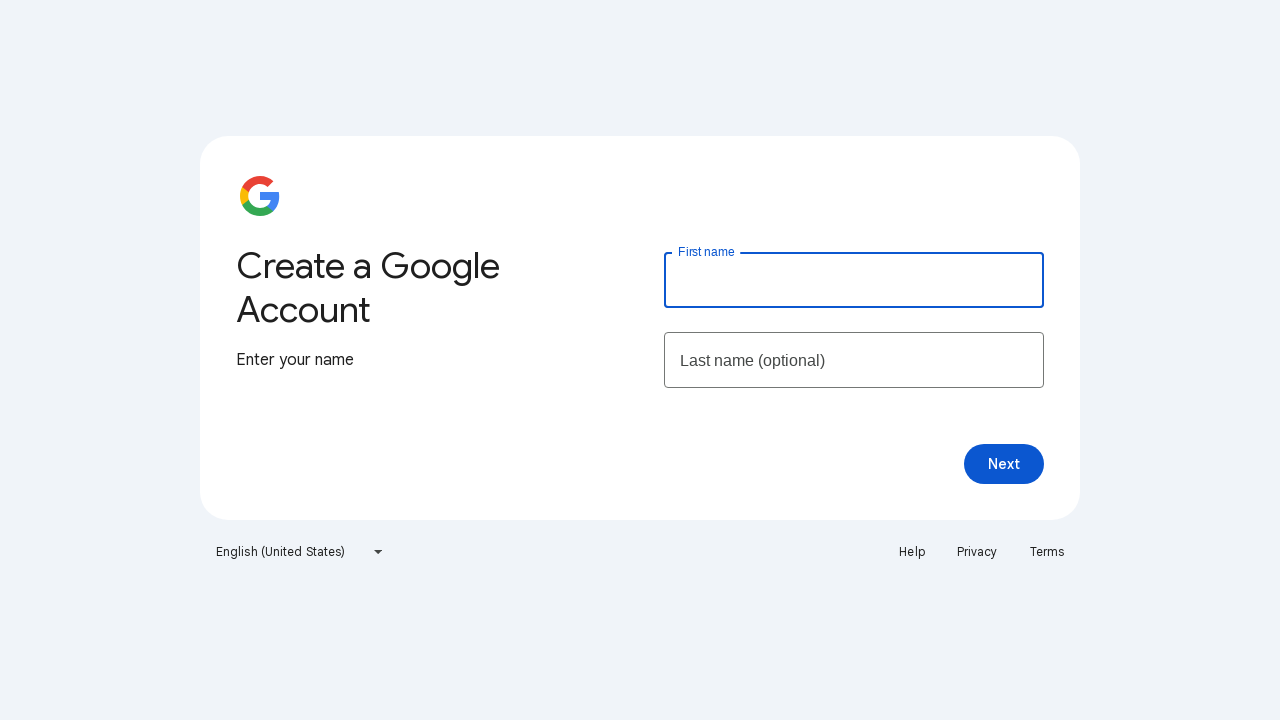

Clicked Help link to open new window at (912, 552) on a:has-text('Help'), a:has-text('Pomoc')
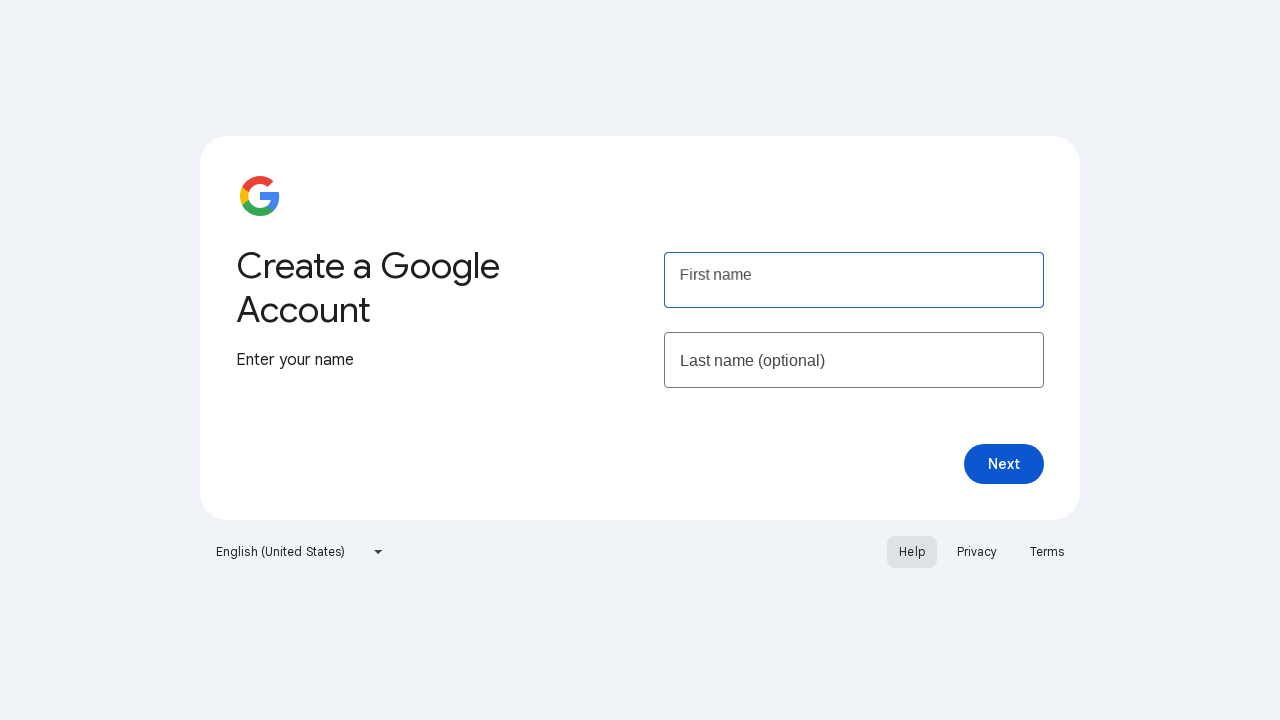

New child window opened
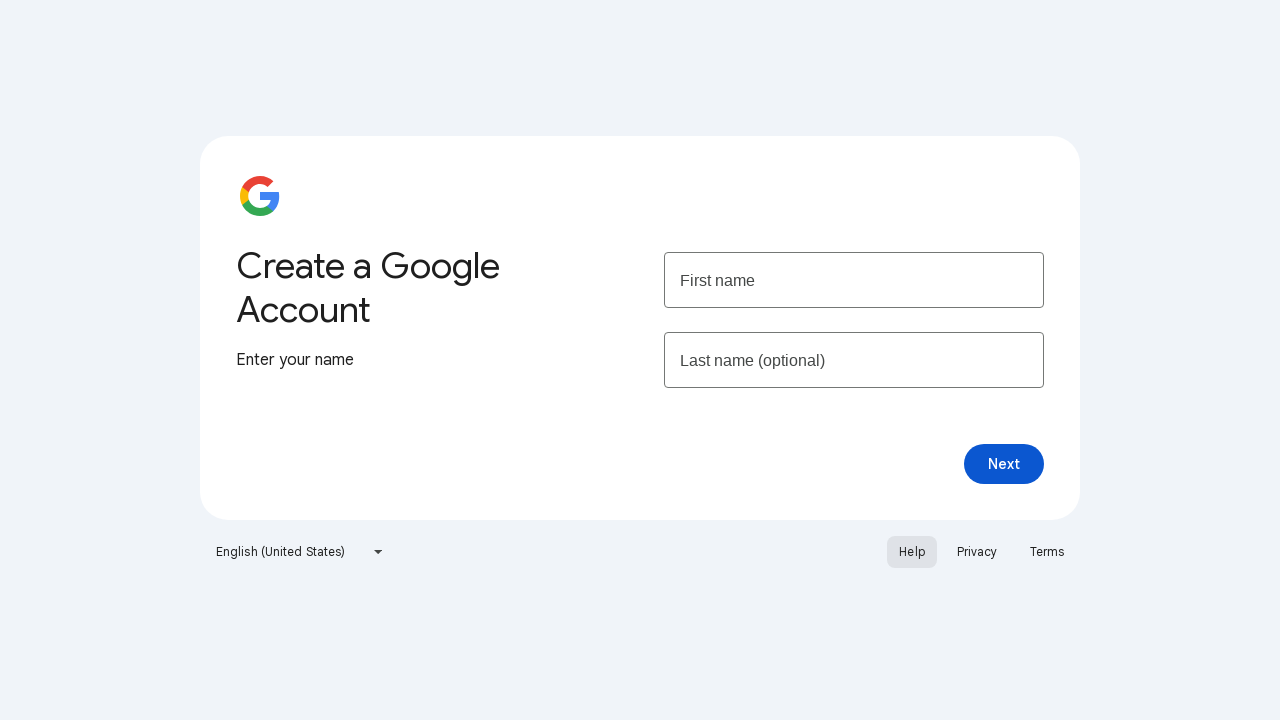

Child window fully loaded
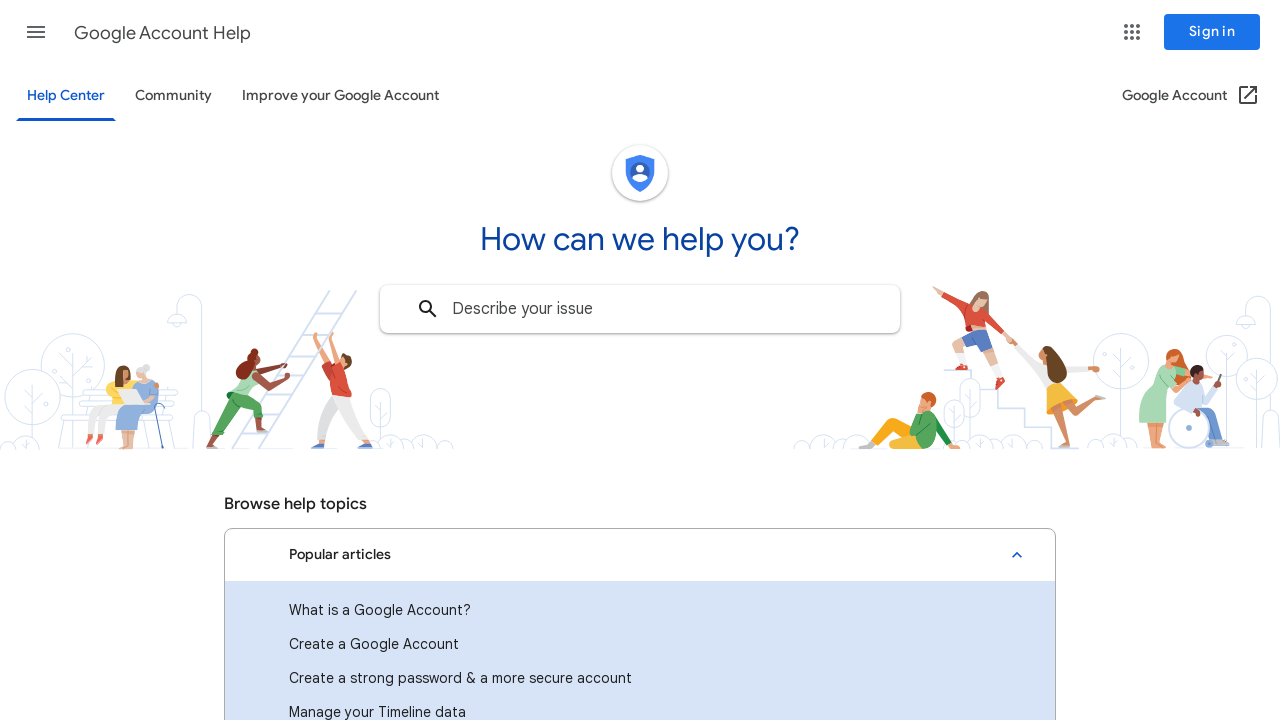

Switched focus back to parent window
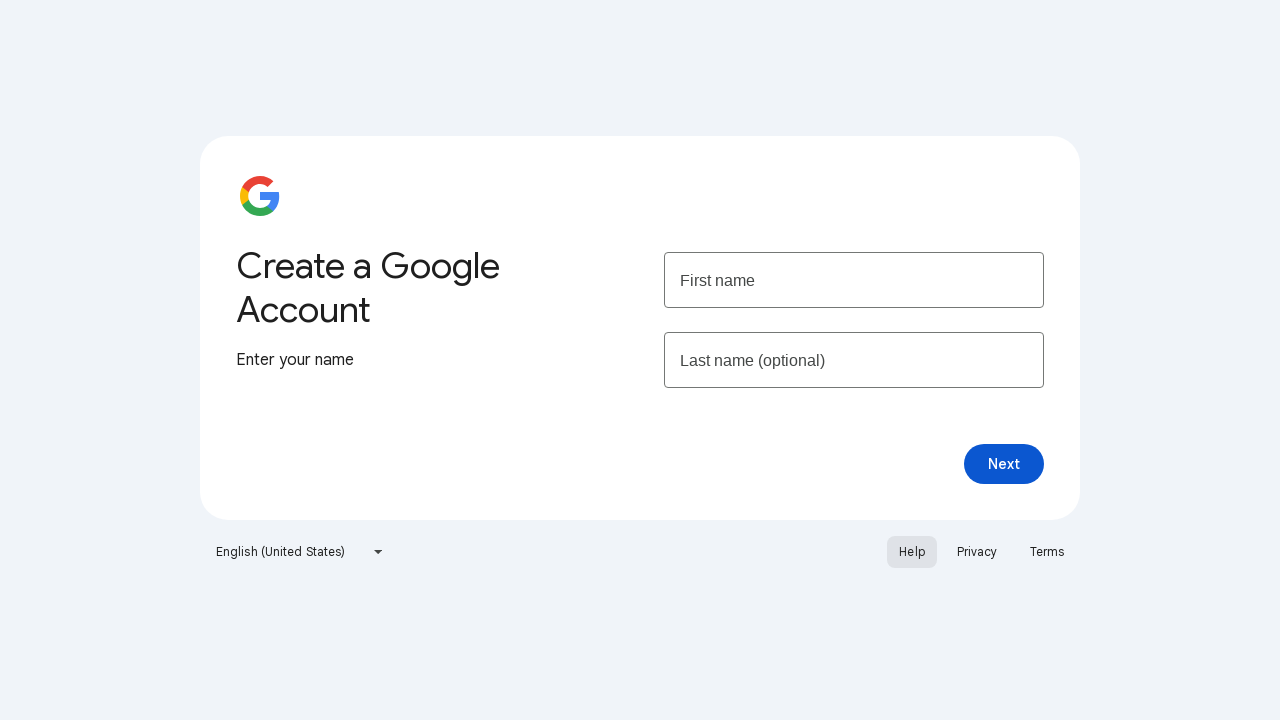

Parent window confirmed loaded and in focus
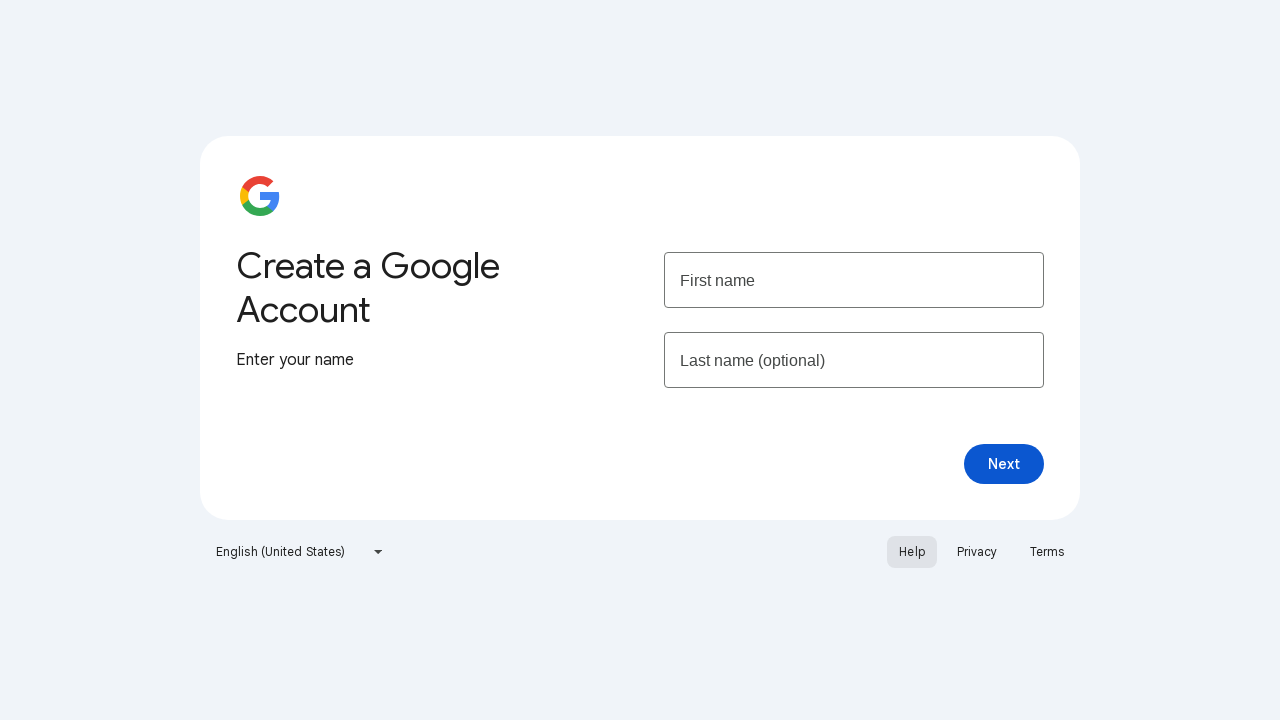

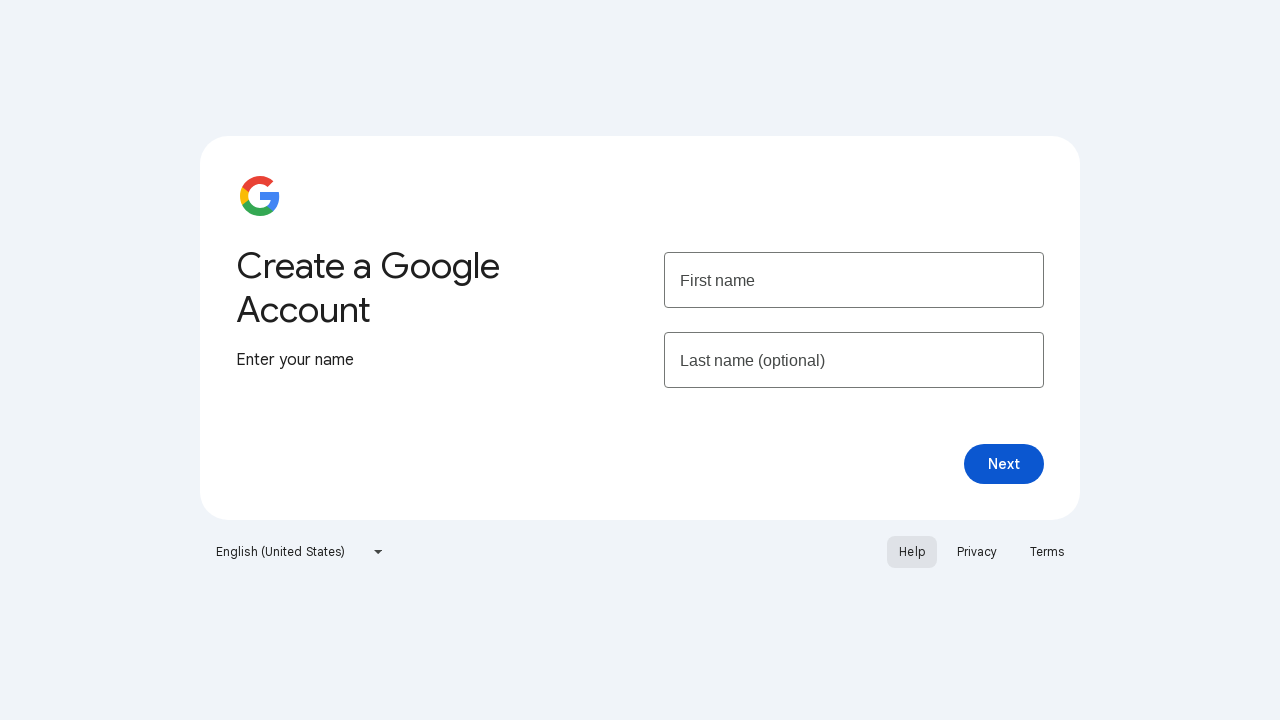